Tests back and forth navigation by clicking on "A/B Testing" link, verifying the page title, navigating back to the home page, and verifying the home page title.

Starting URL: https://practice.cydeo.com

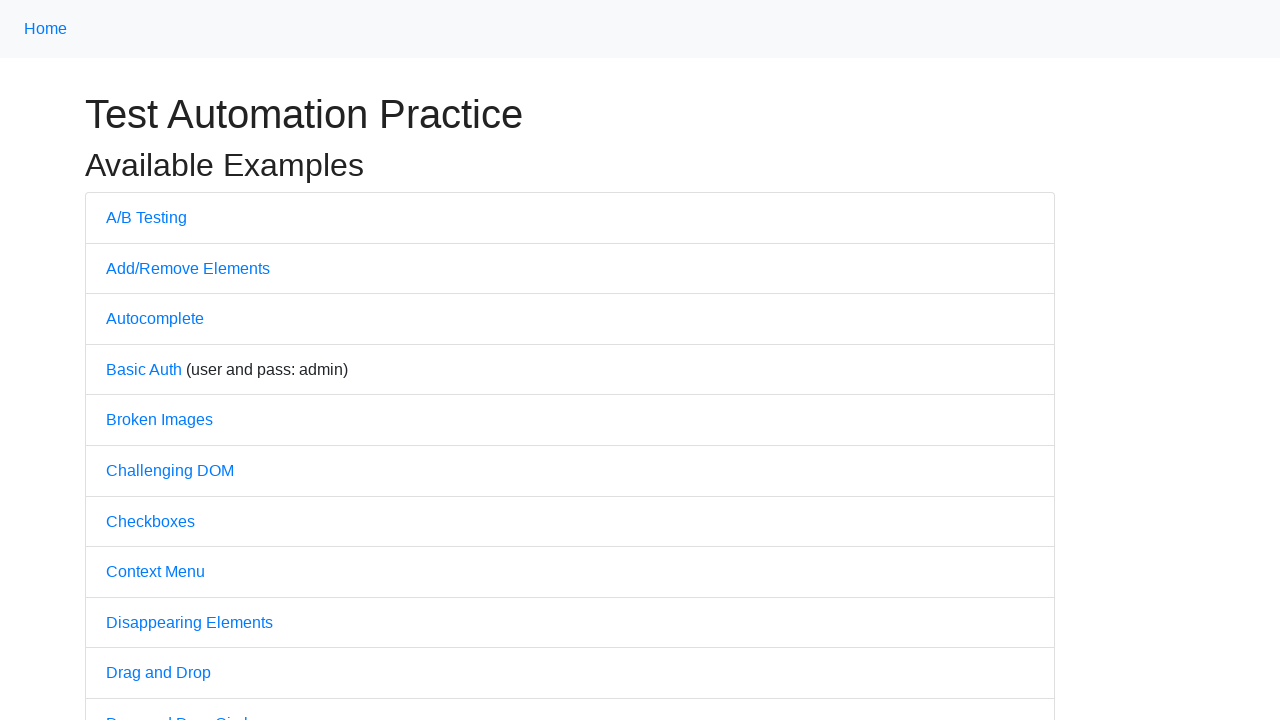

Clicked on 'A/B Testing' link at (146, 217) on text=A/B Testing
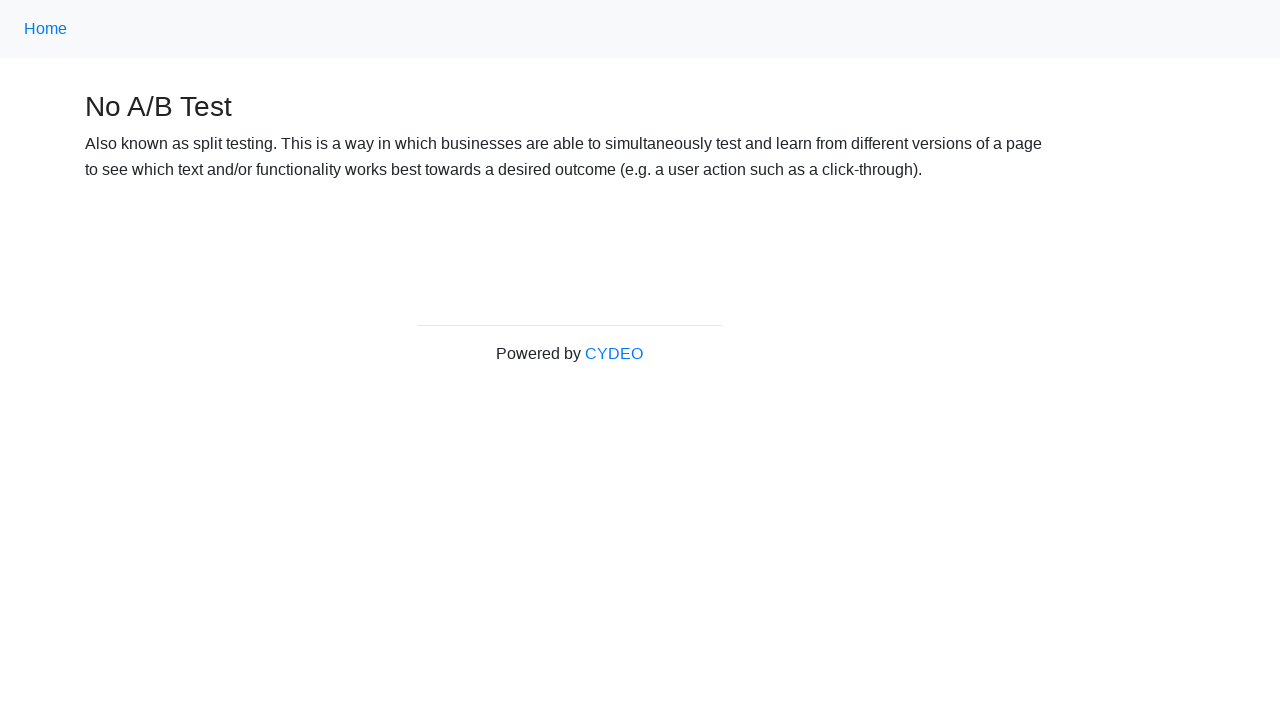

Waited for page to load (domcontentloaded)
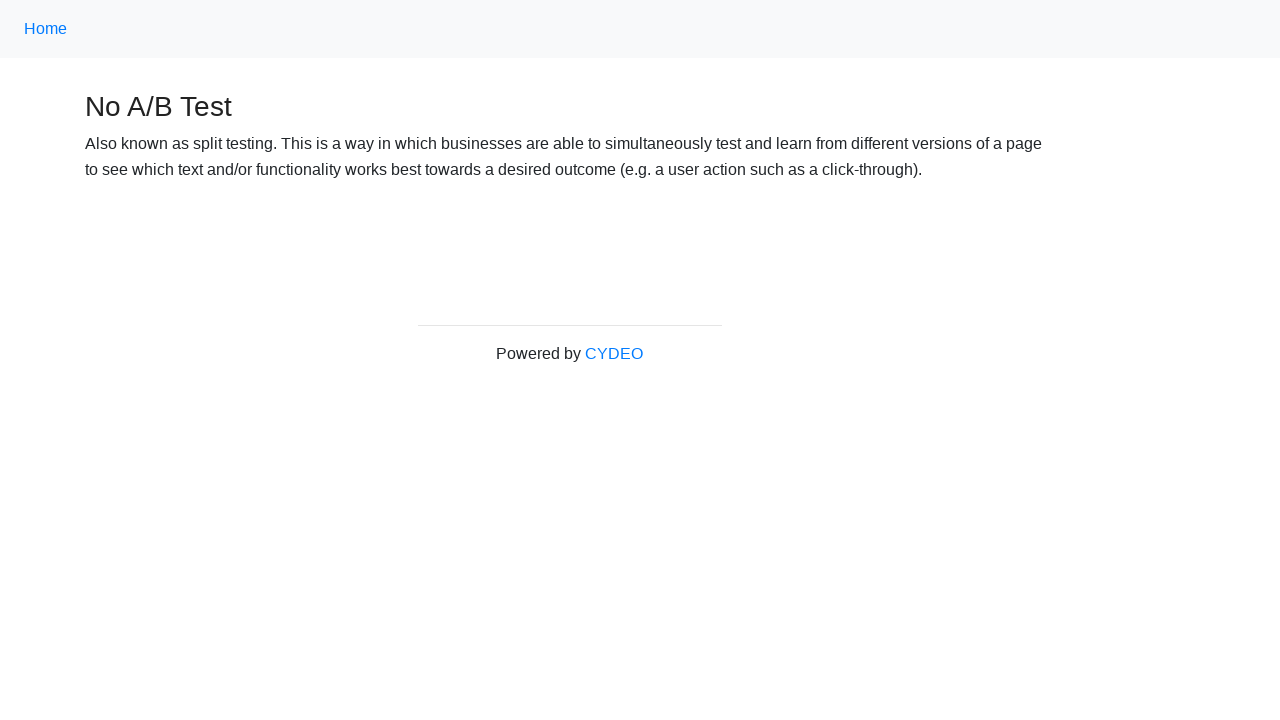

Verified page title is 'No A/B Test'
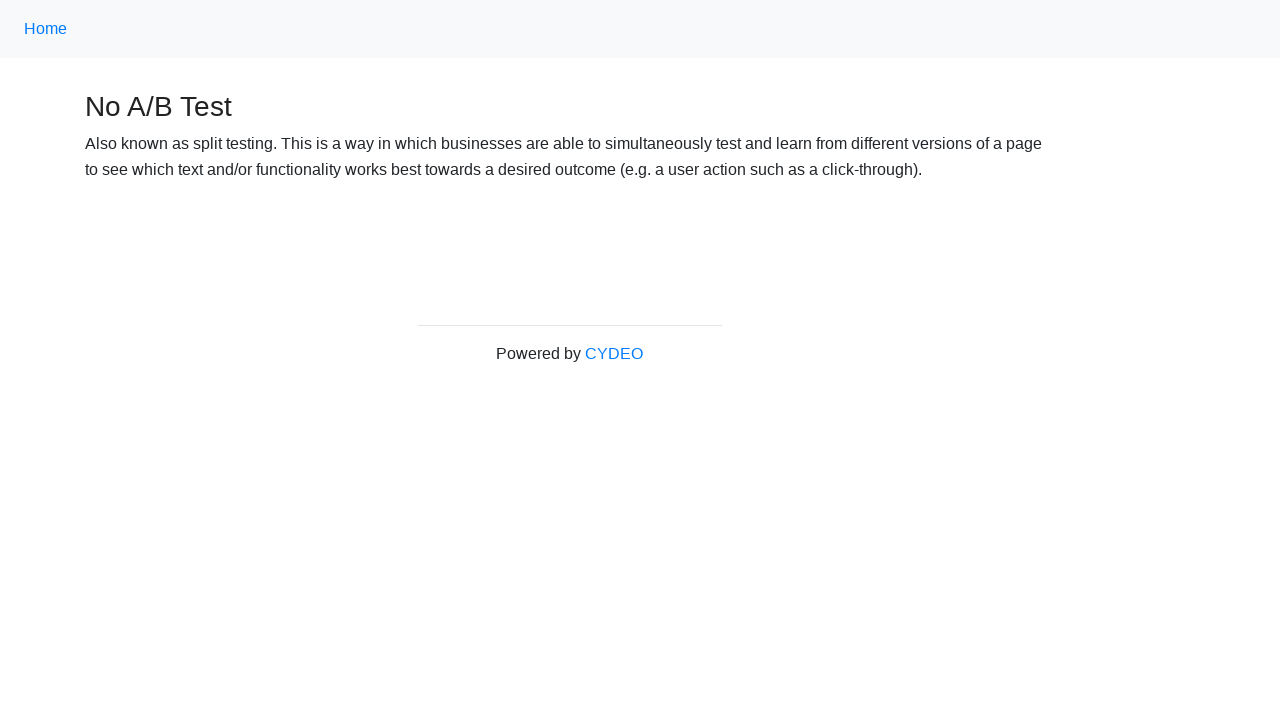

Navigated back to home page
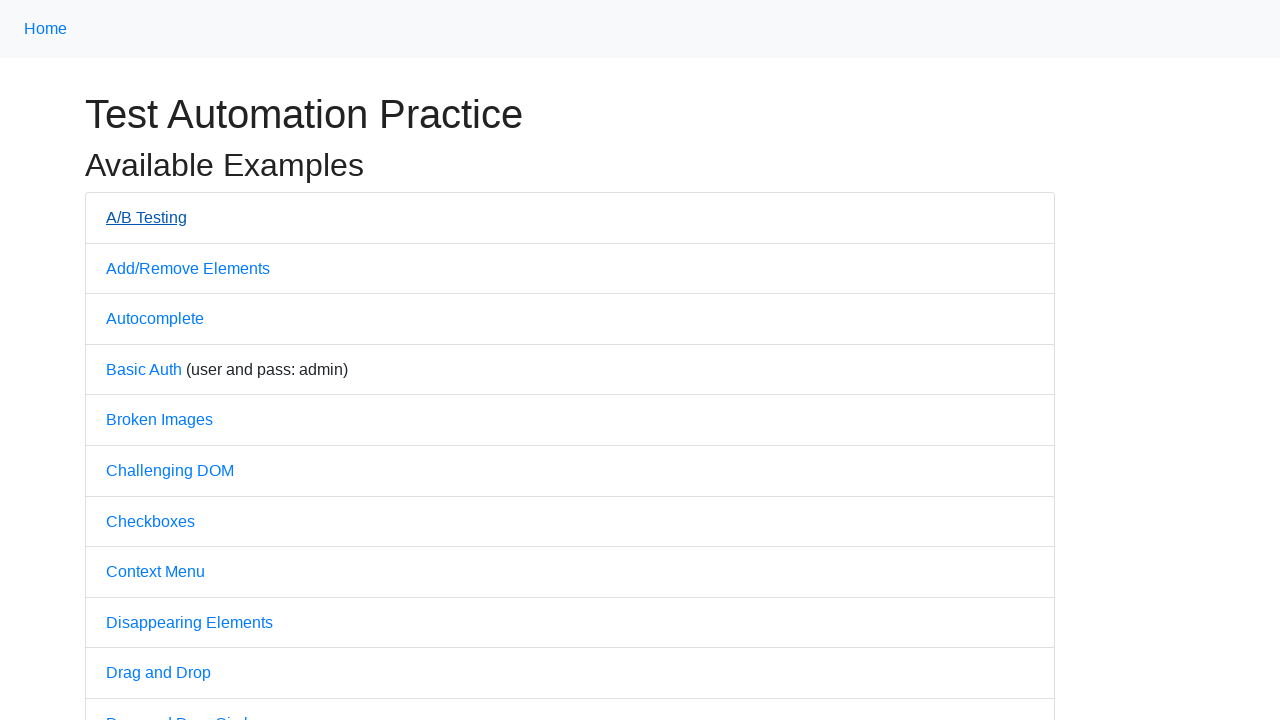

Waited for home page to load (domcontentloaded)
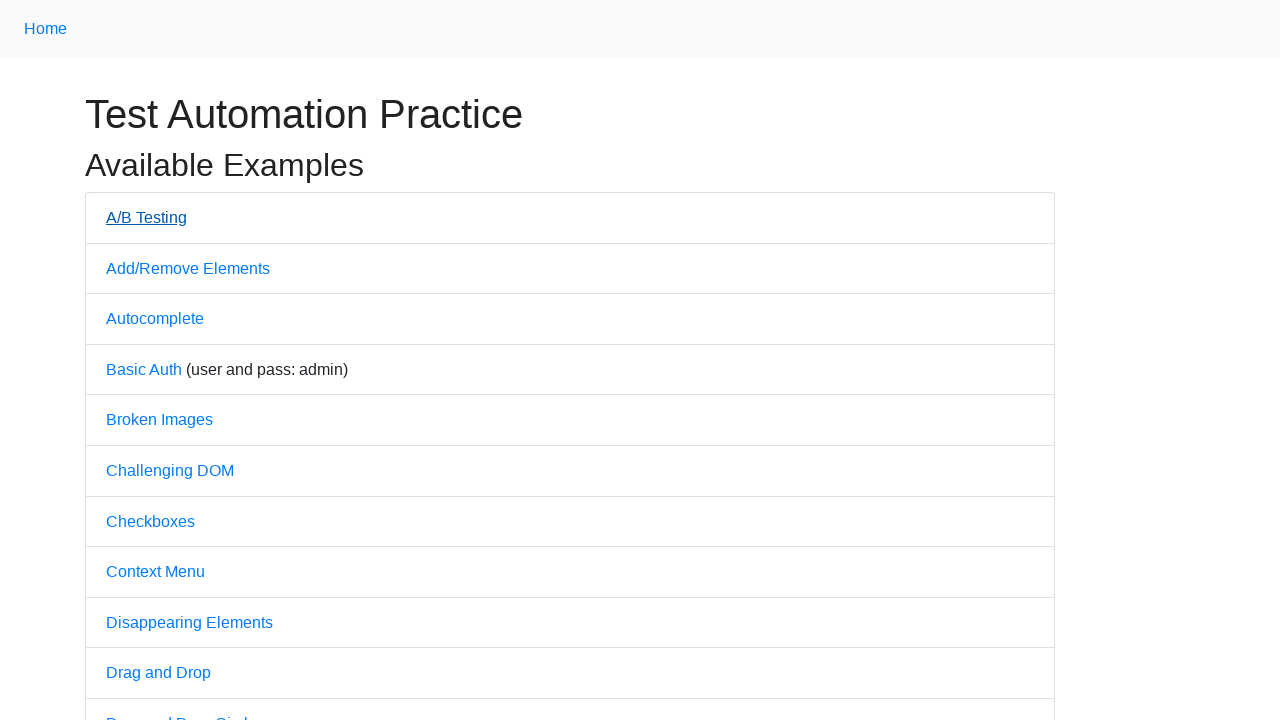

Verified home page title is 'Practice'
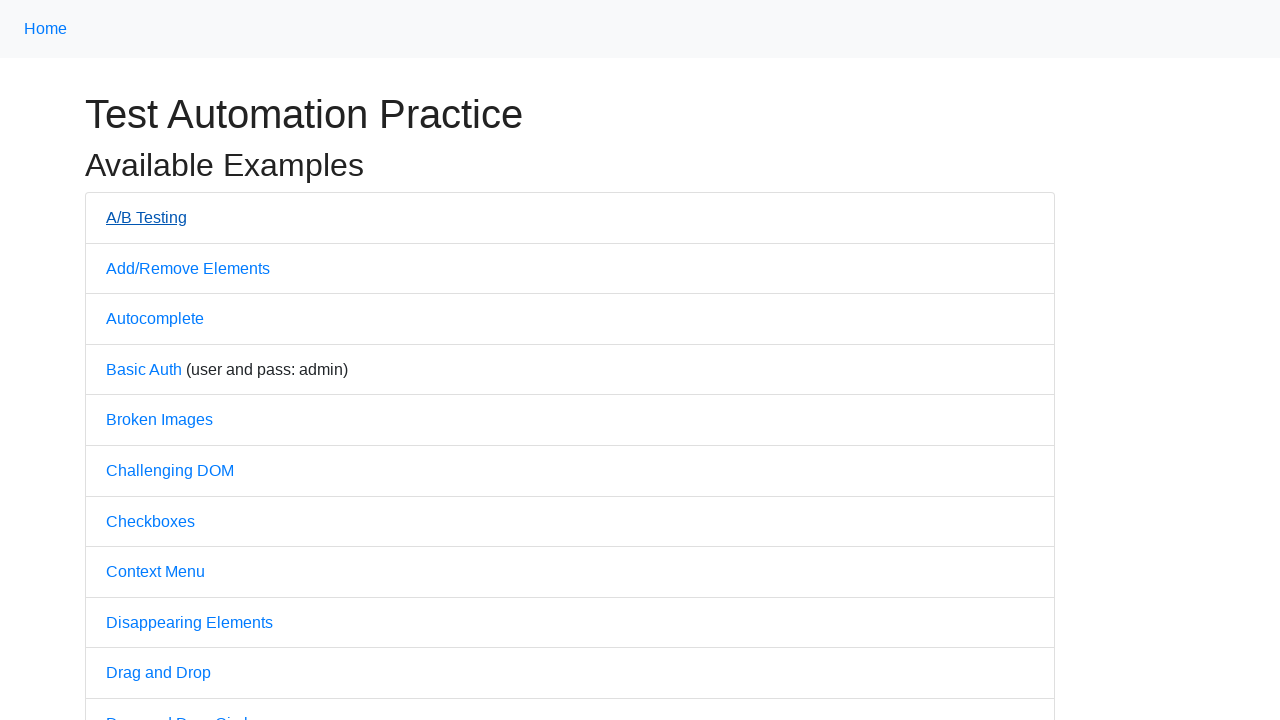

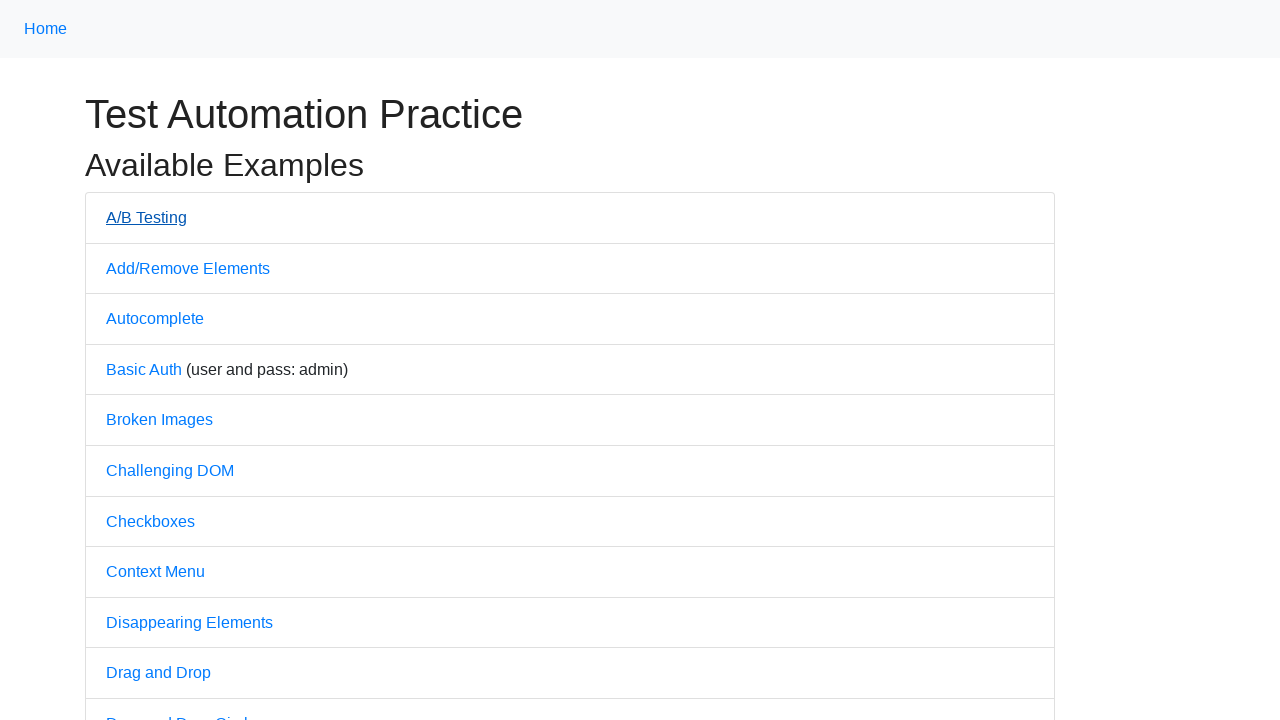